Tests multiple window/tab handling by clicking a button that opens new tabs, then switching between the different browser windows/tabs to verify the ability to manage multiple window handles.

Starting URL: https://www.hyrtutorials.com/p/window-handles-practice.html

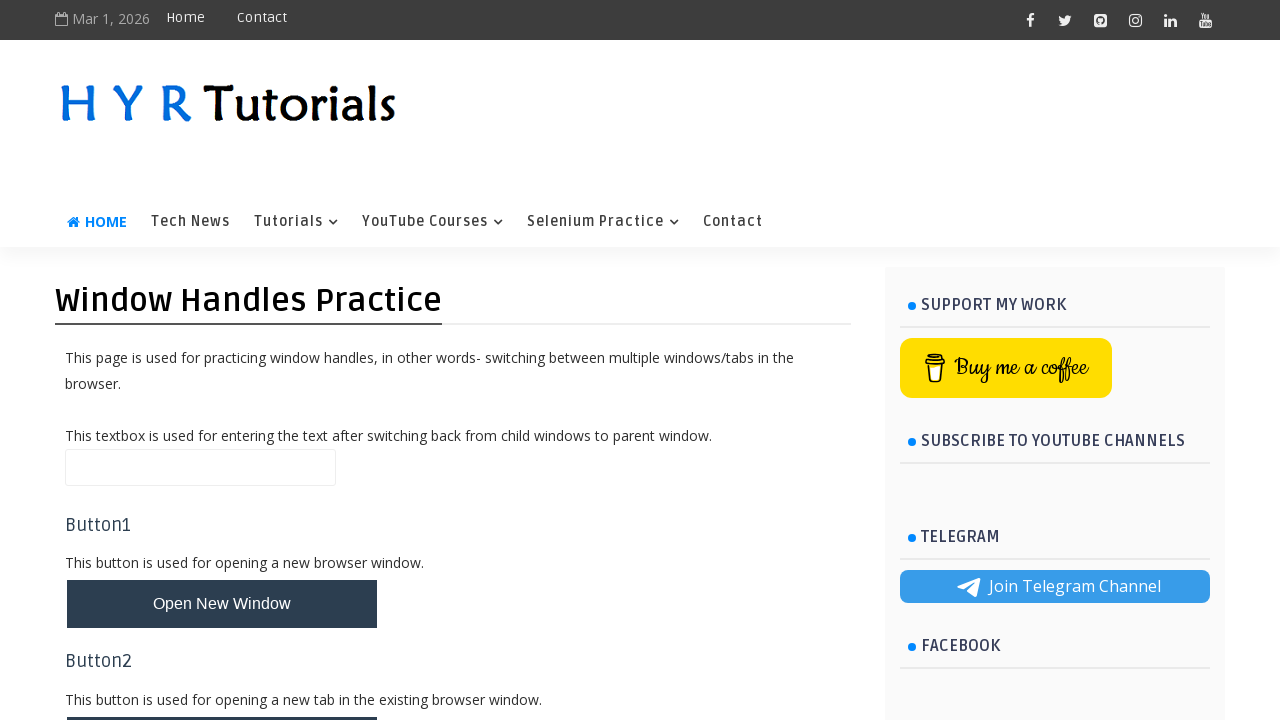

Clicked button to open new tabs at (222, 499) on #newTabsBtn
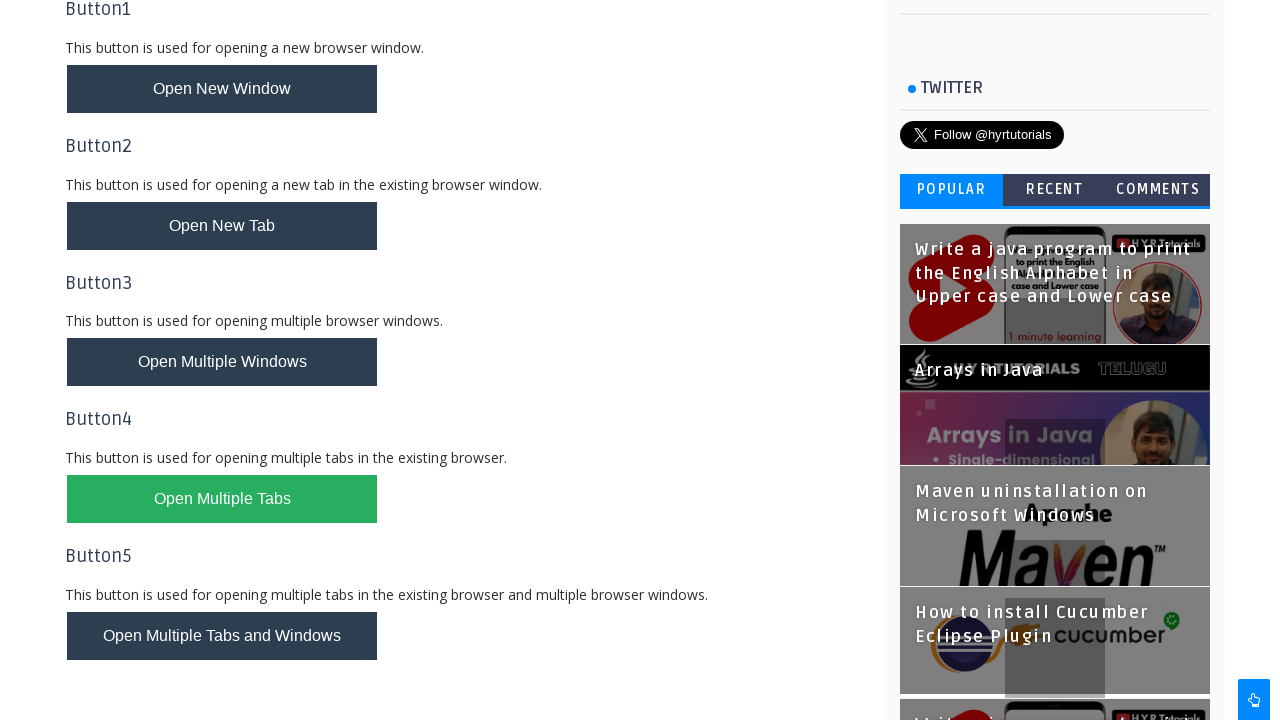

Waited for new tabs to be created
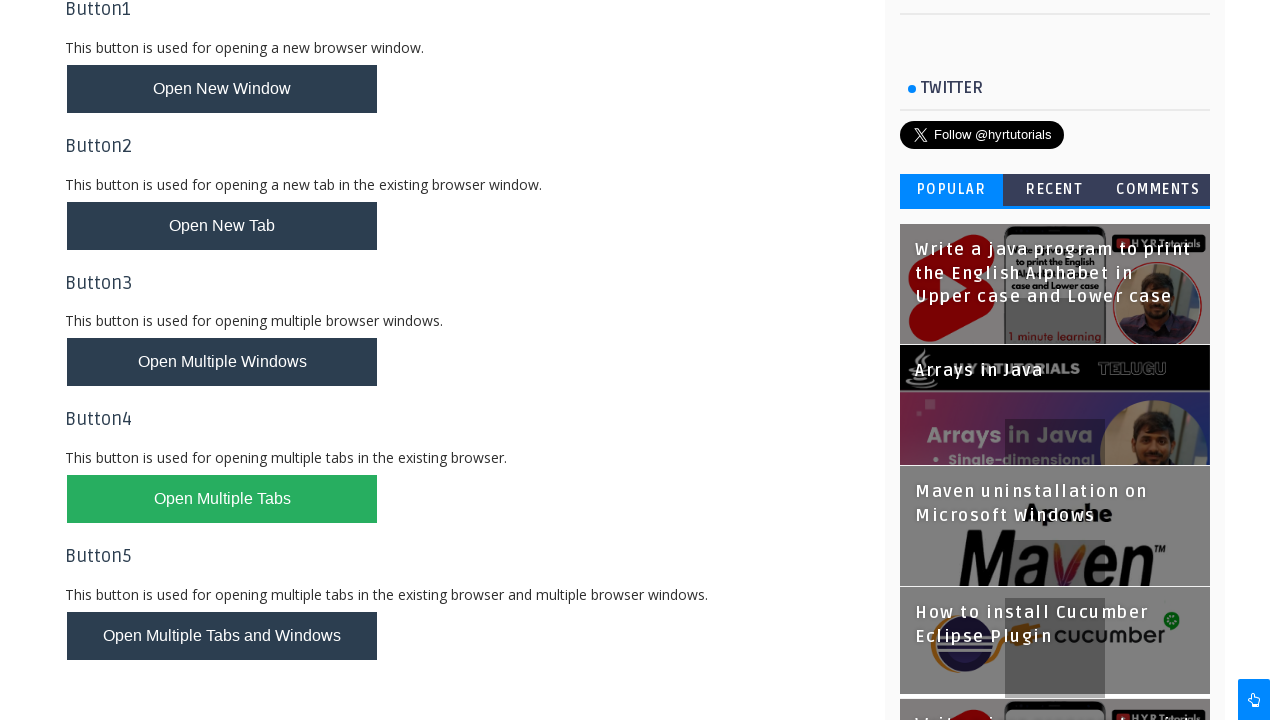

Retrieved all pages from context - total pages: 3
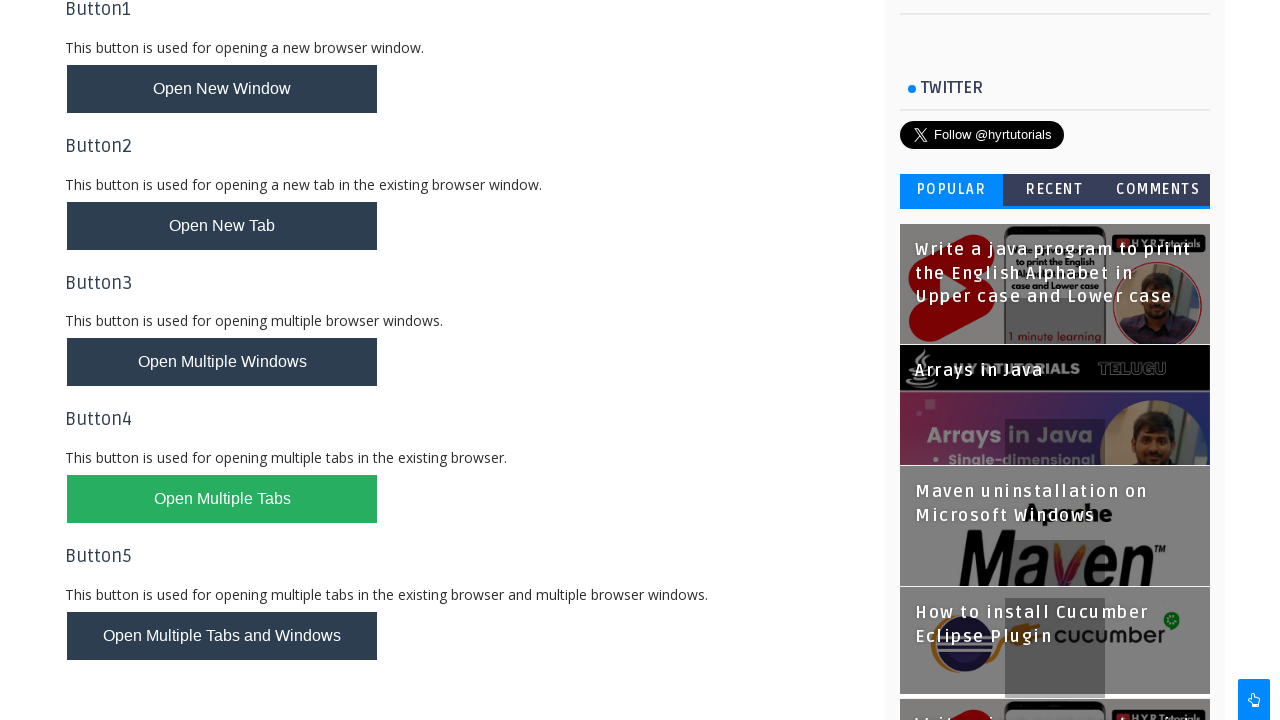

Switched to third tab and brought it to front
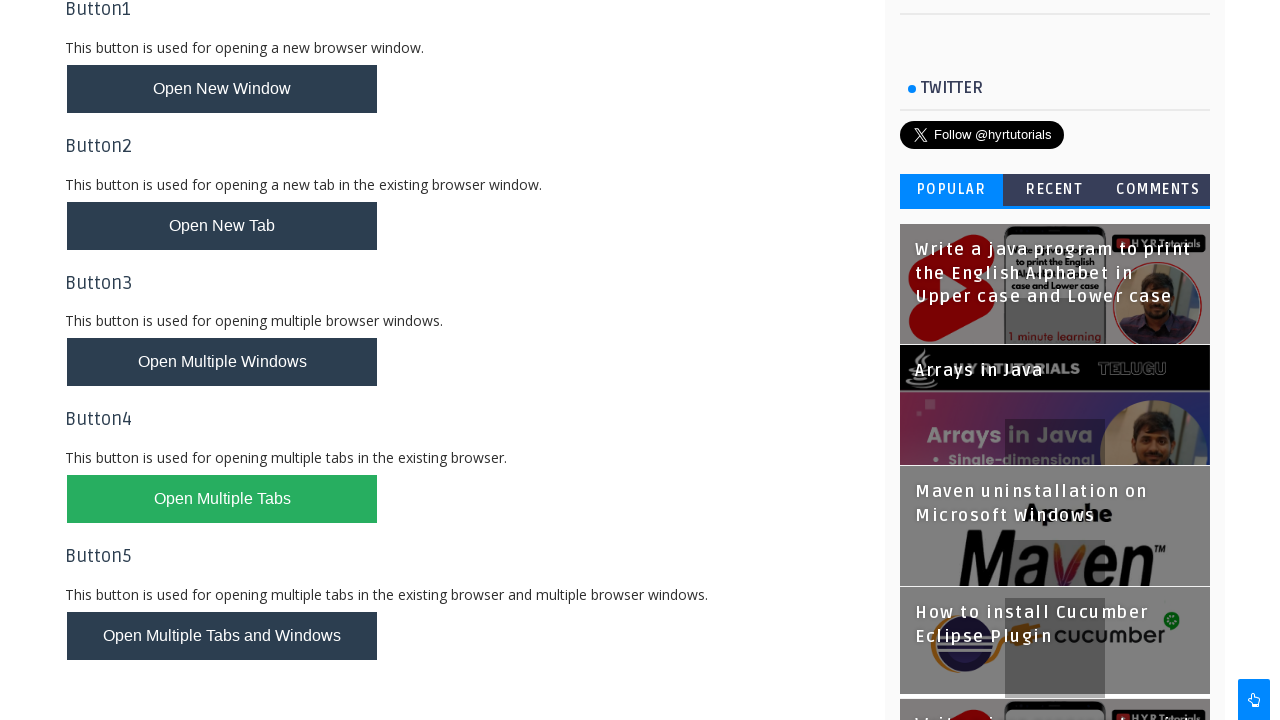

Waited 2 seconds on third tab
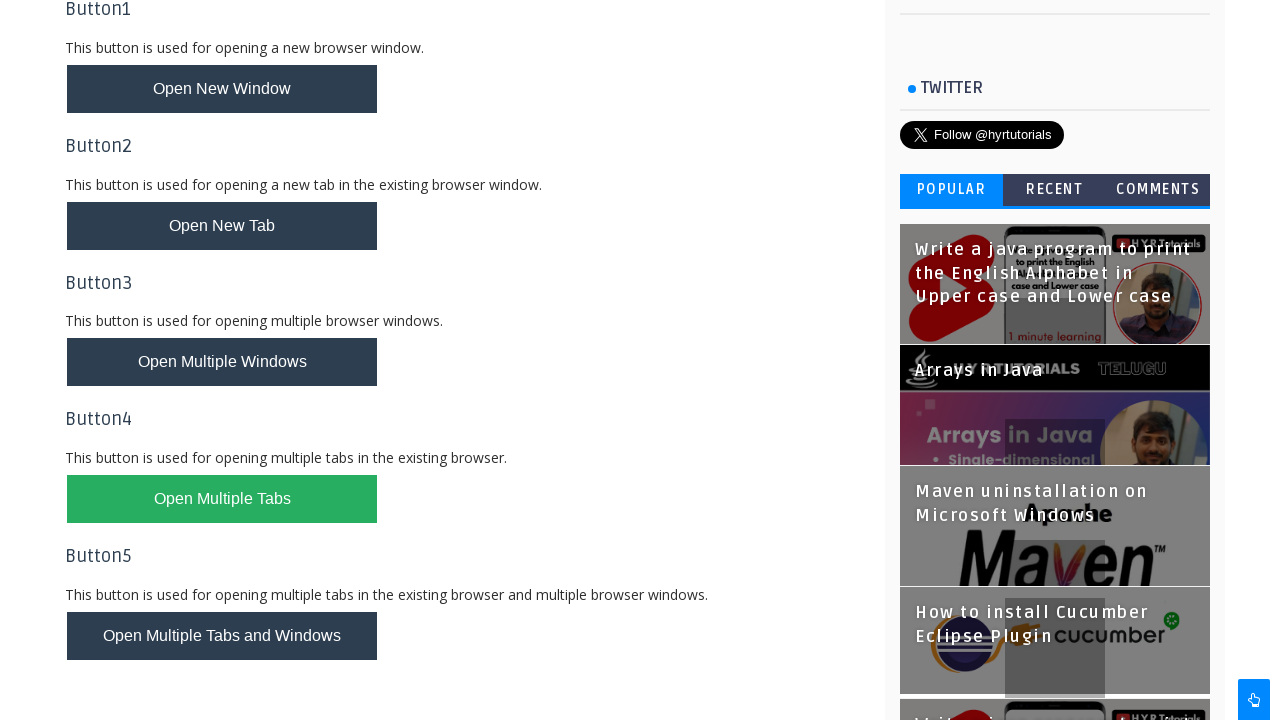

Switched to second tab and brought it to front
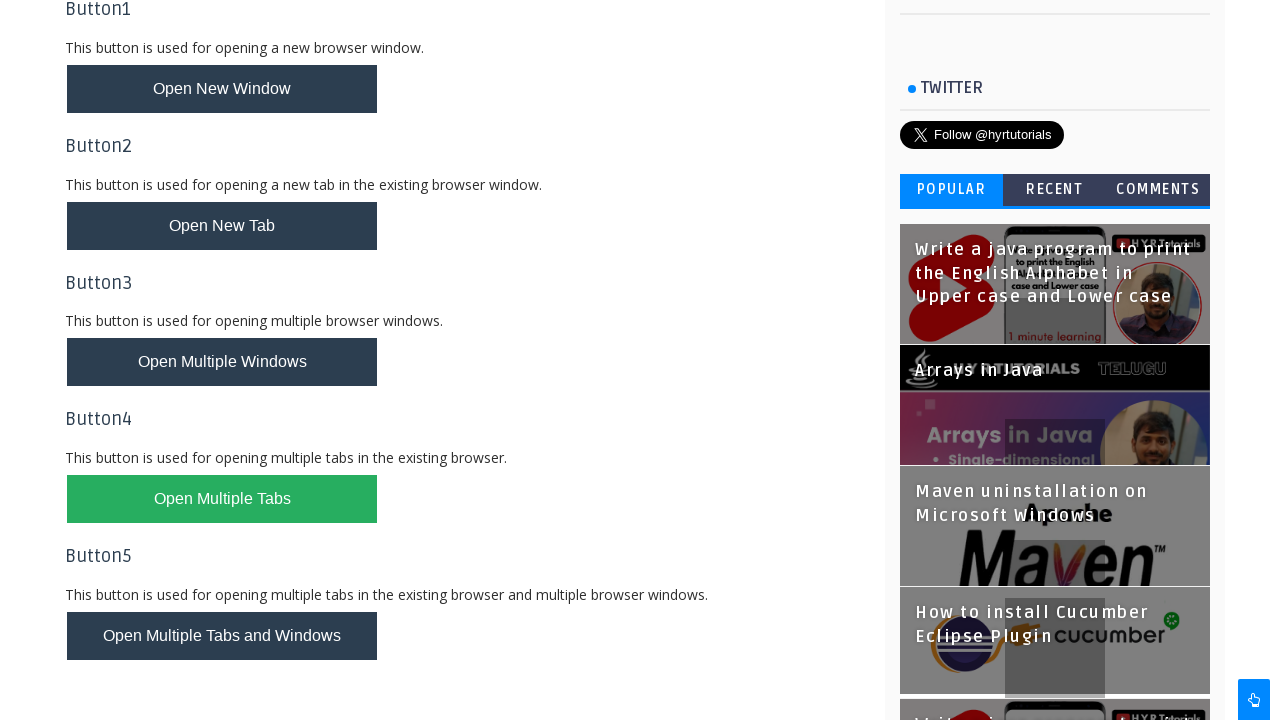

Waited 2 seconds on second tab
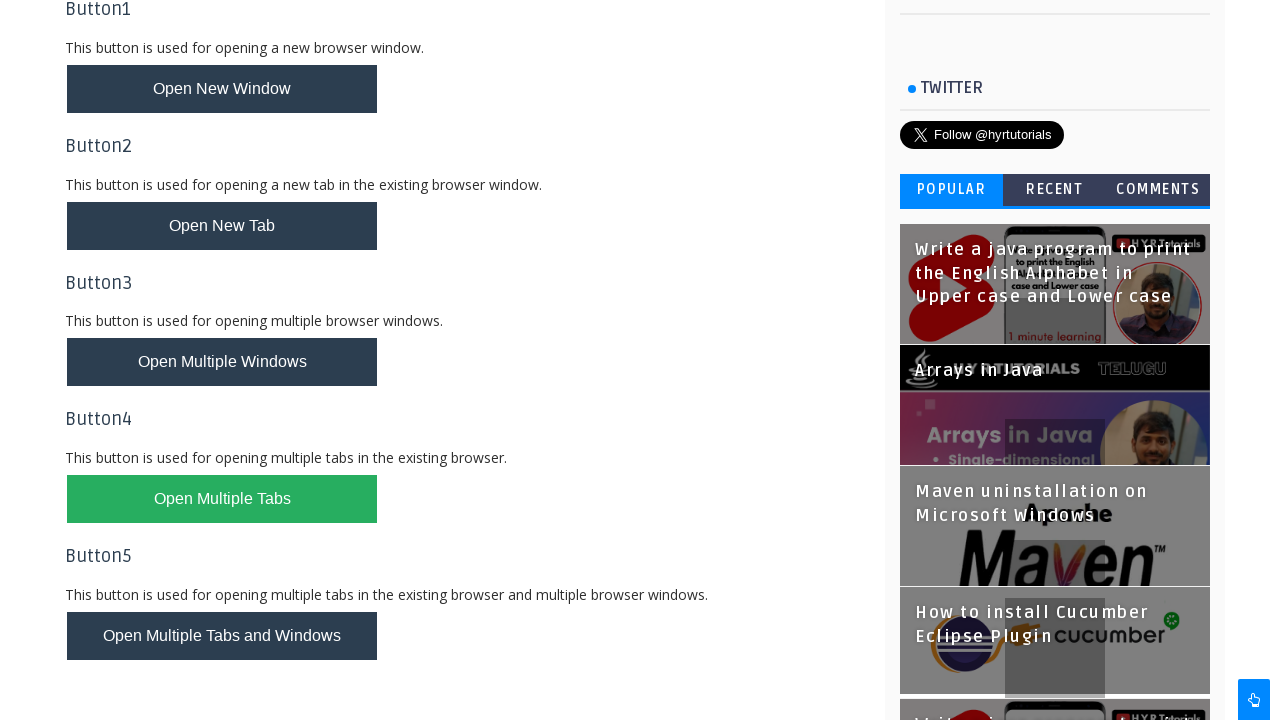

Switched back to first/parent tab
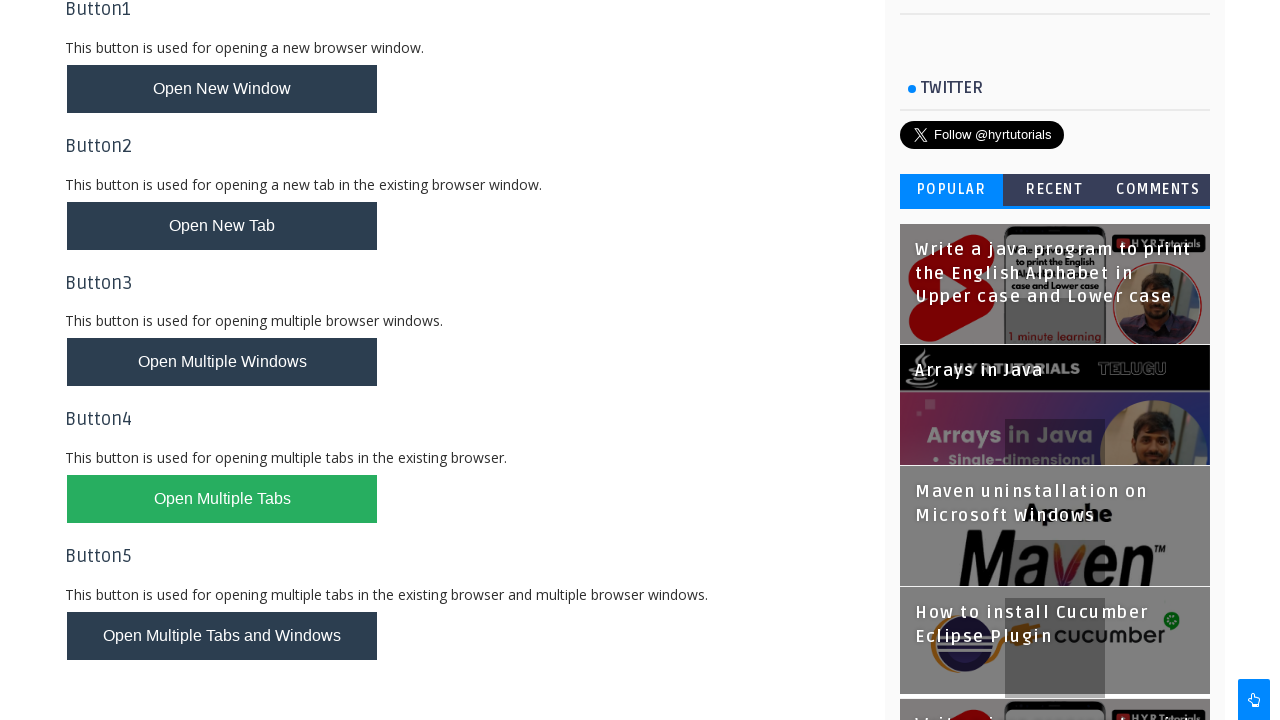

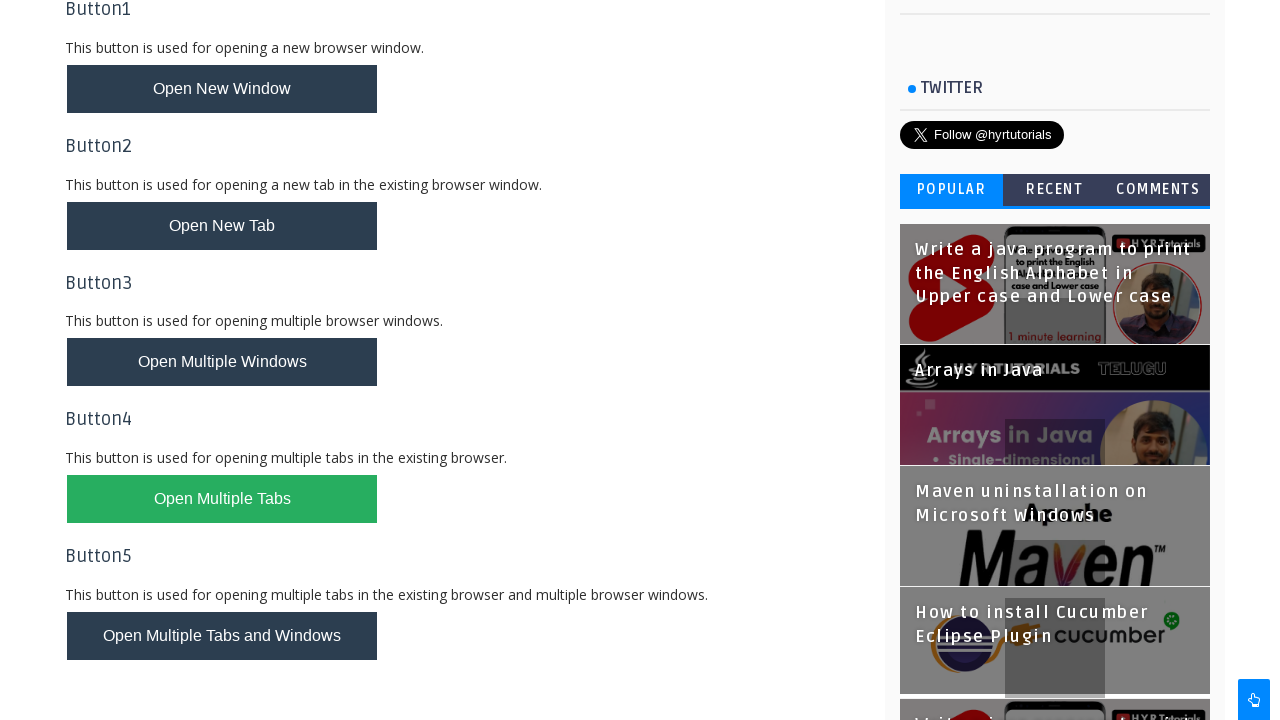